Tests explicit wait functionality by clicking a Remove button and waiting for a confirmation message to appear

Starting URL: http://the-internet.herokuapp.com/dynamic_controls

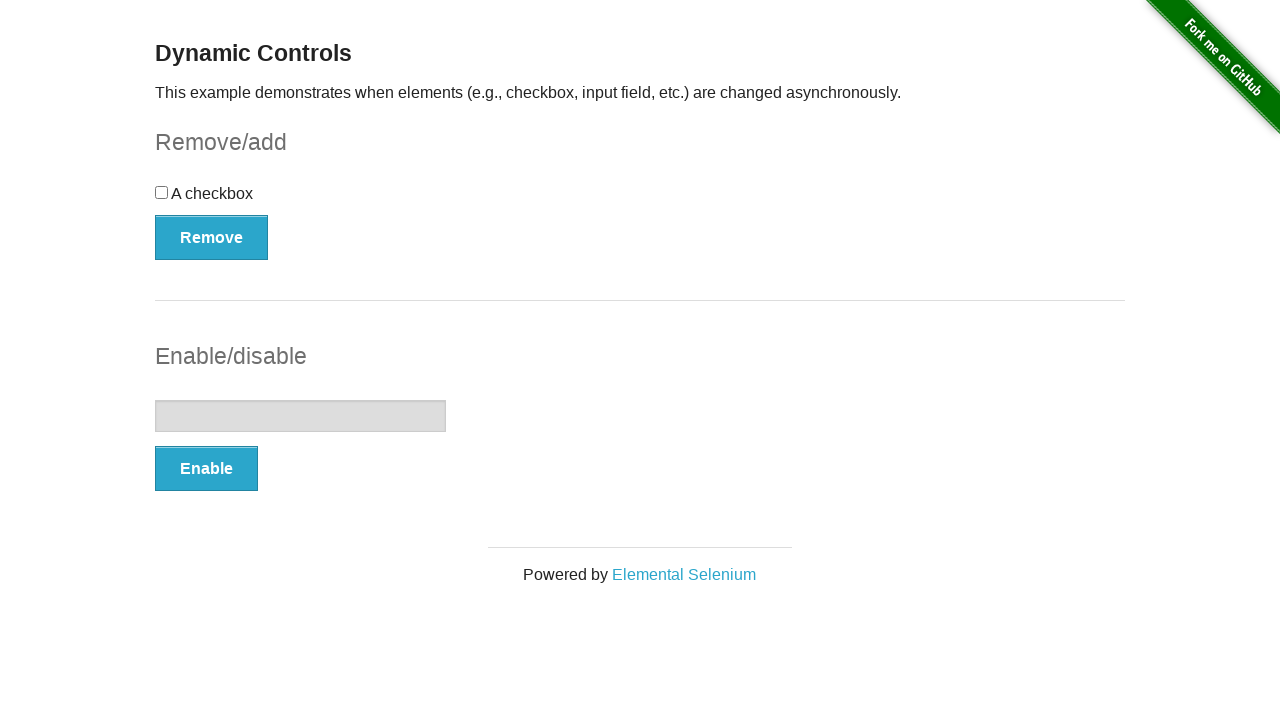

Clicked Remove button to trigger explicit wait test at (212, 237) on button[onclick='swapCheckbox()']
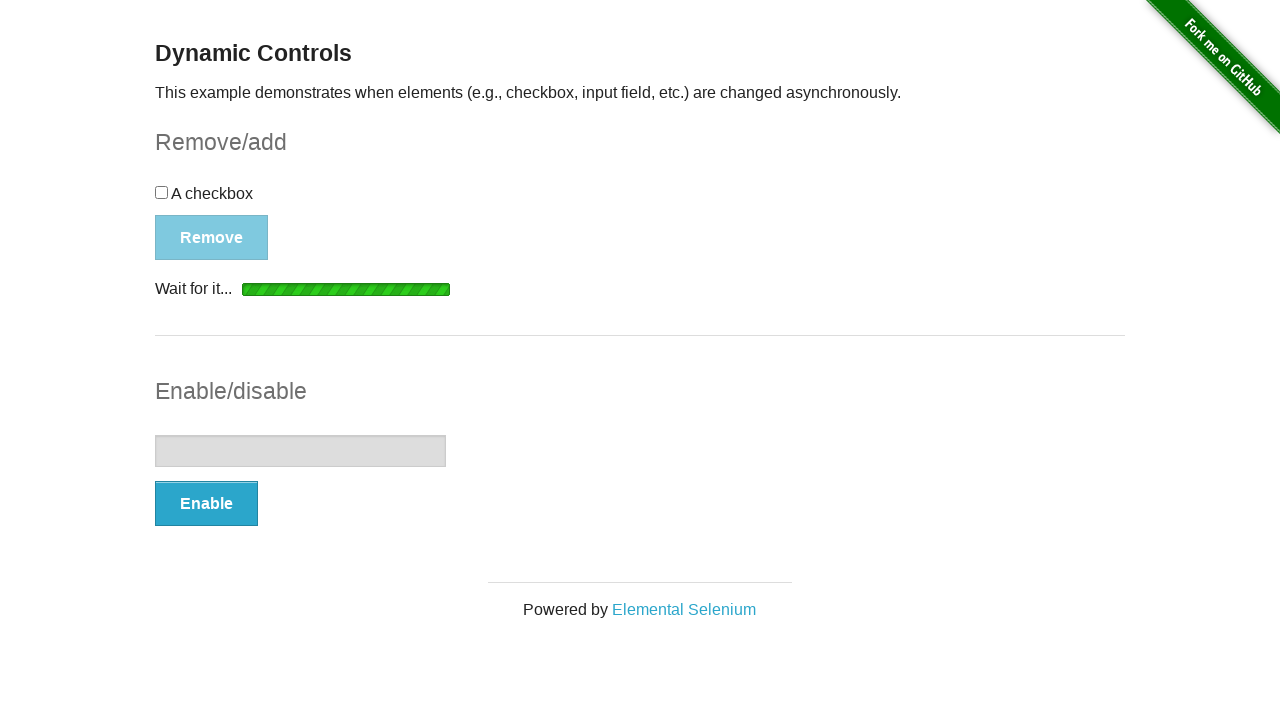

Confirmation message appeared after explicit wait
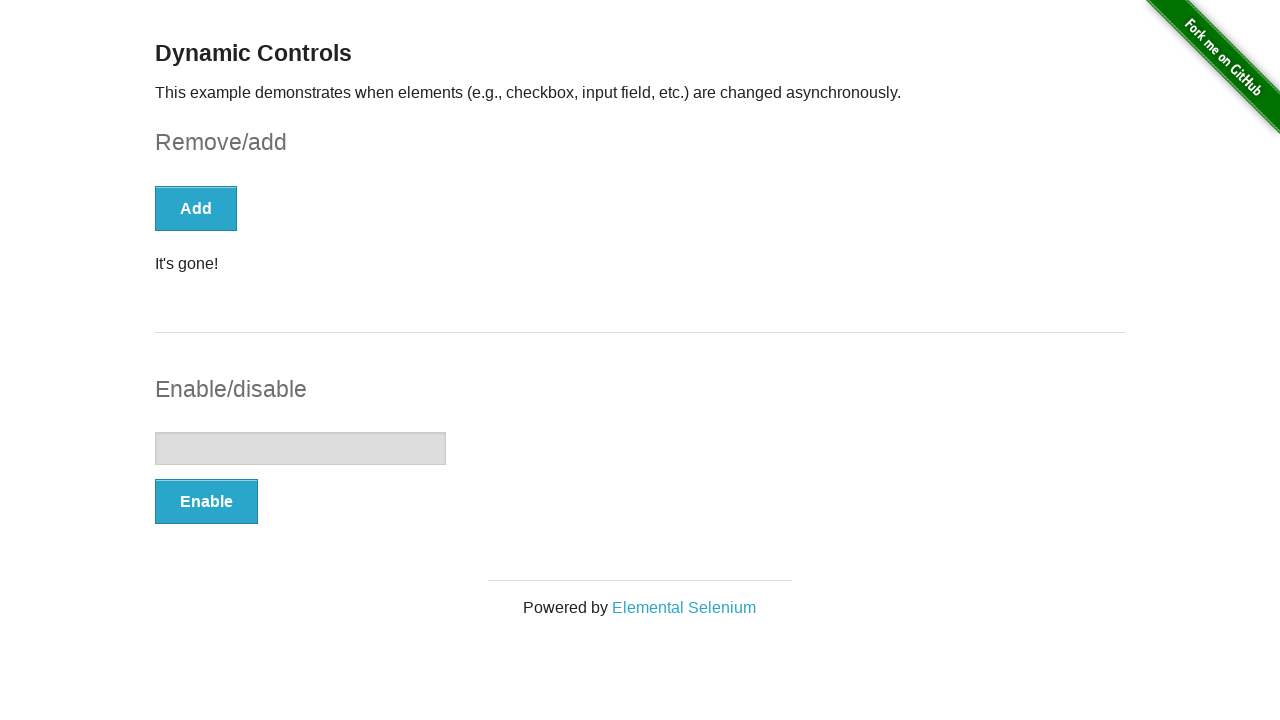

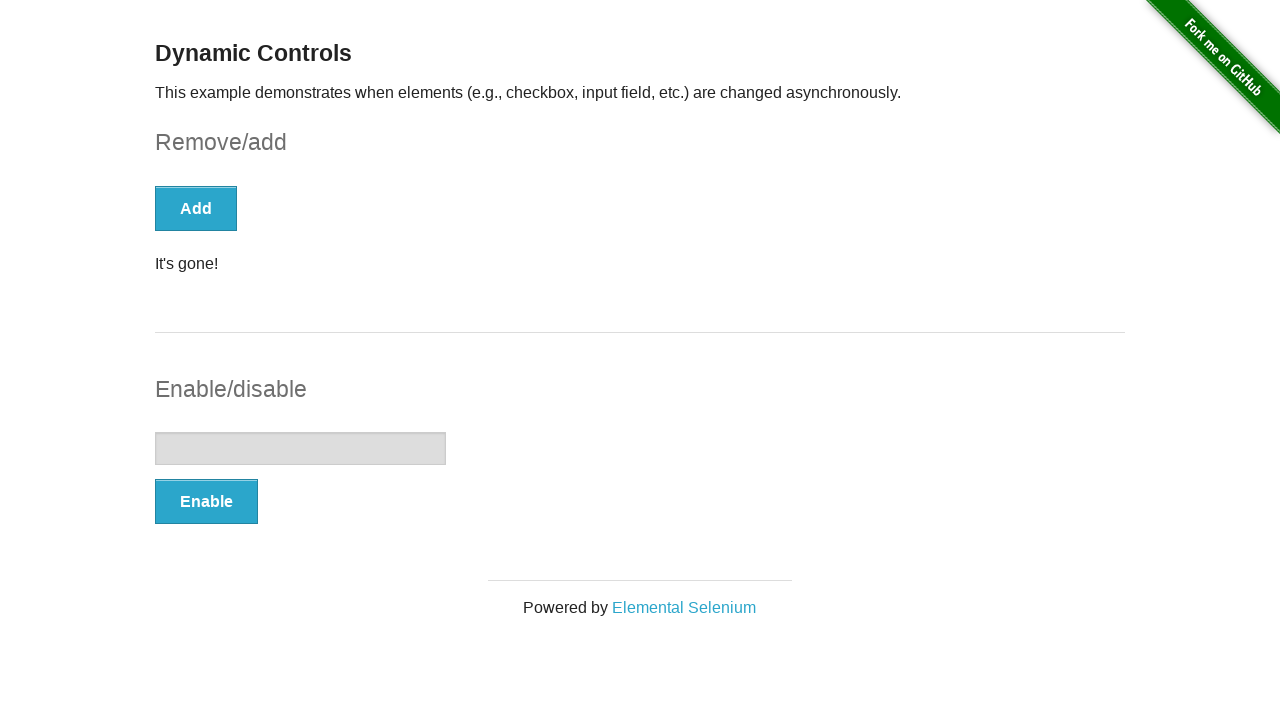